Tests selection state of radio buttons and checkboxes by clicking elements and verifying their selected/checked state, including toggling a checkbox.

Starting URL: https://automationfc.github.io/basic-form/index.html

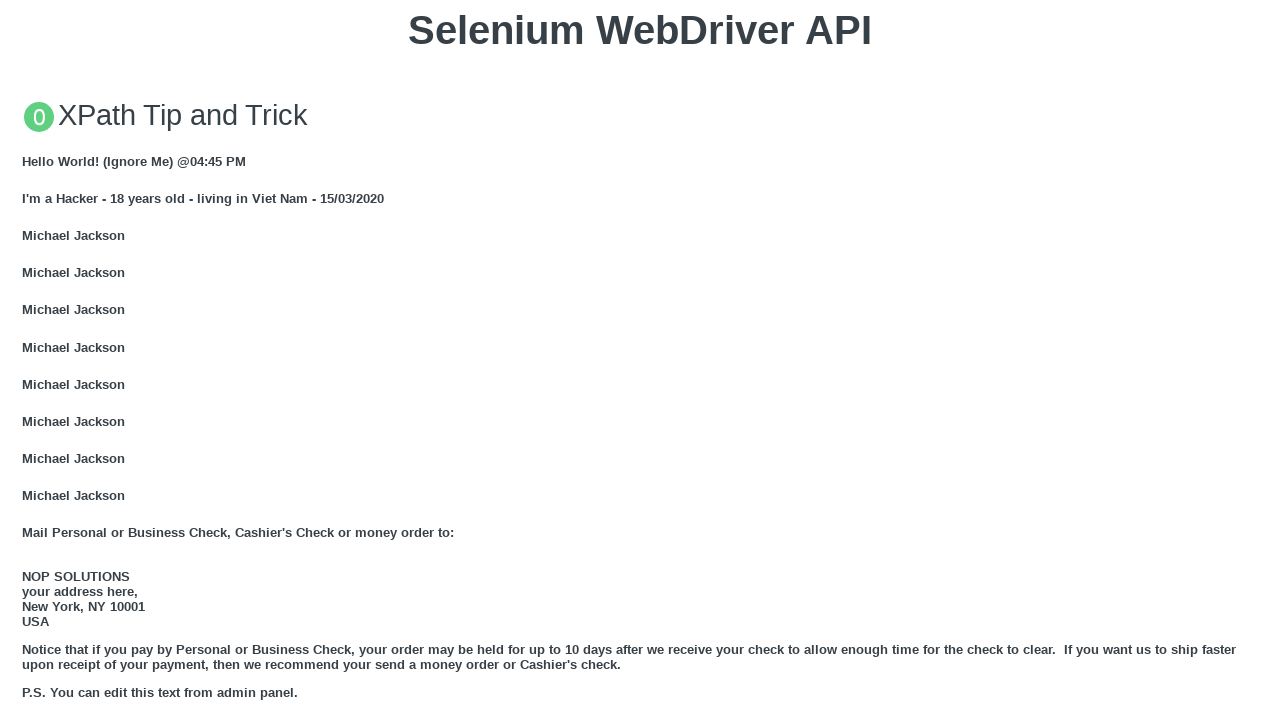

Clicked the Under 18 radio button at (28, 360) on input#under_18
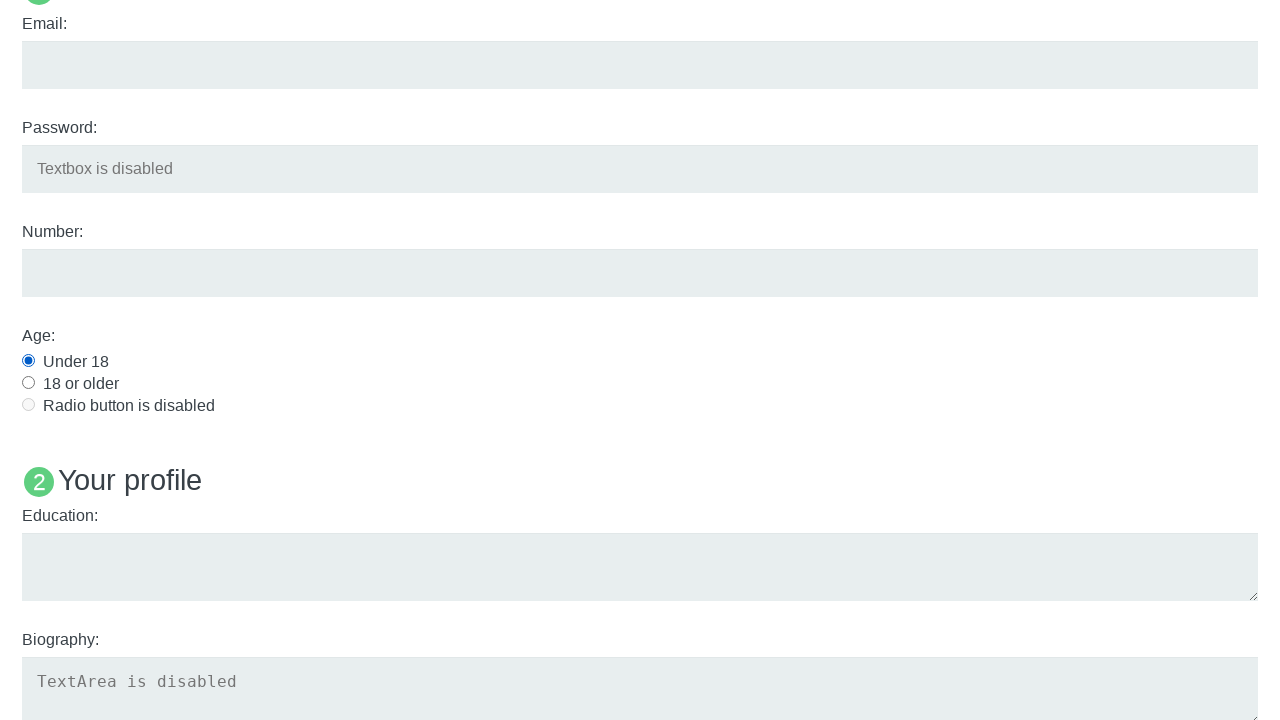

Clicked the Java checkbox at (28, 361) on input#java
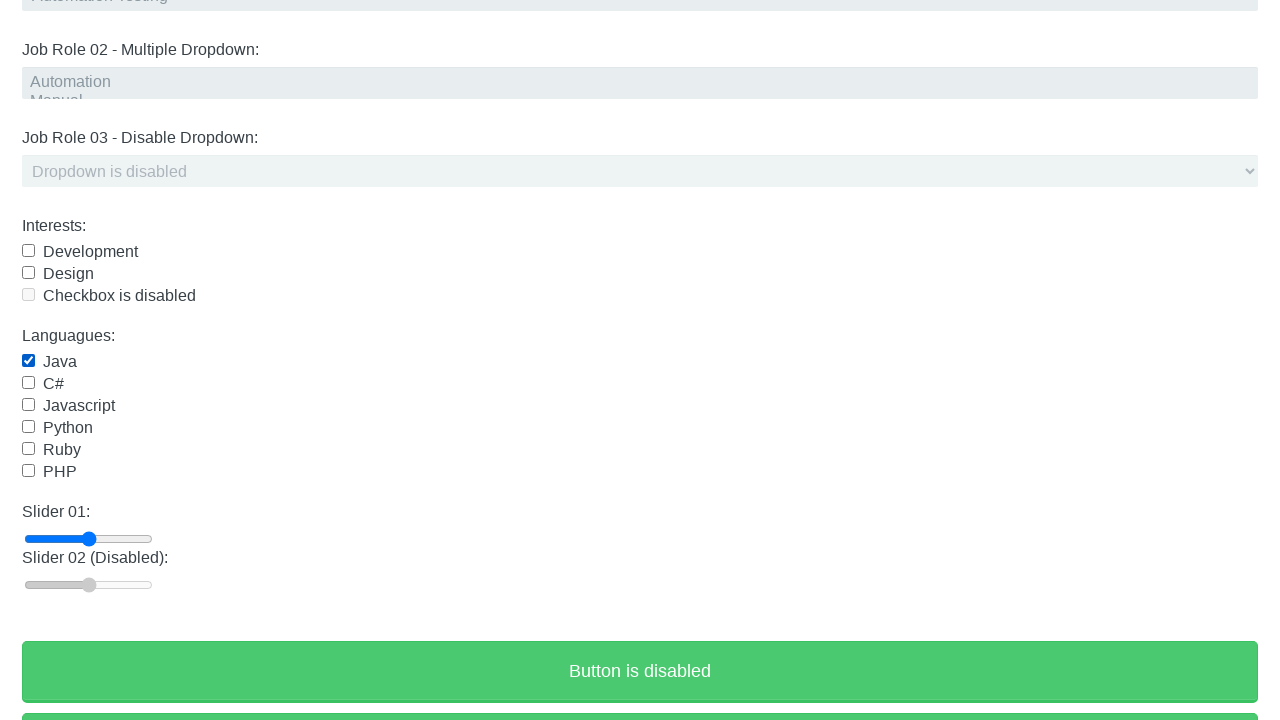

Verified Under 18 radio button is checked
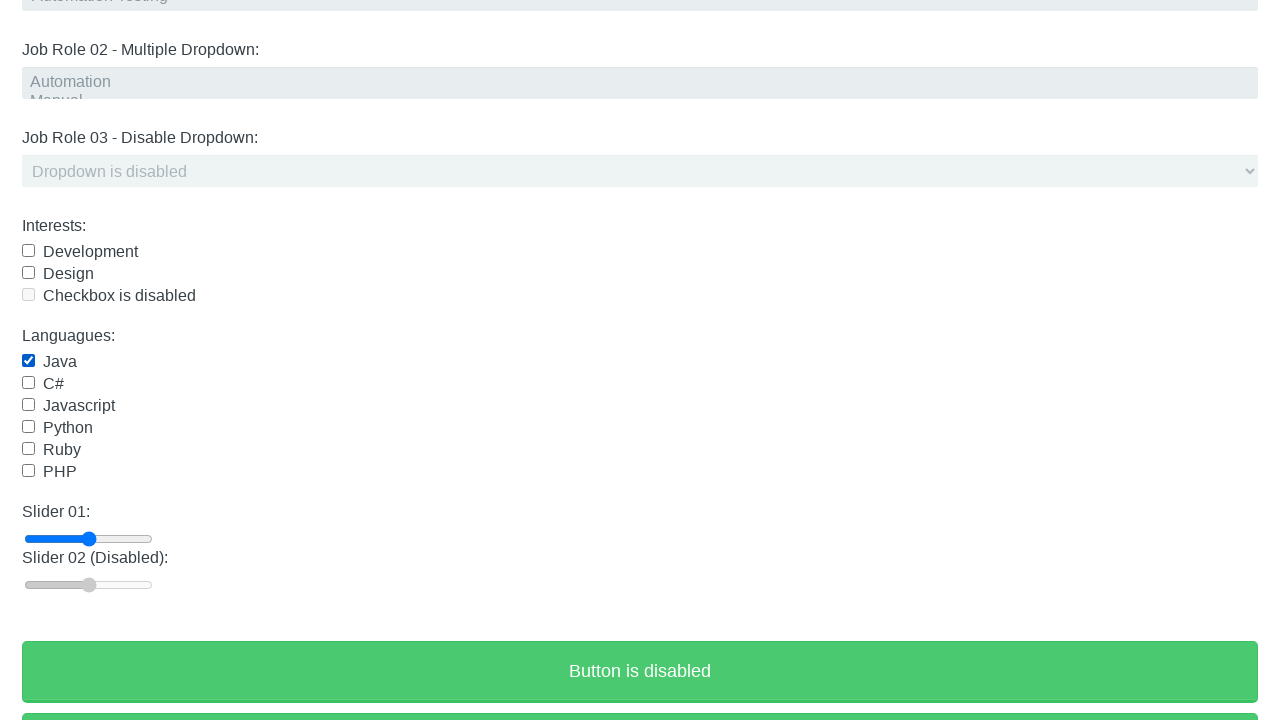

Verified Java checkbox is checked
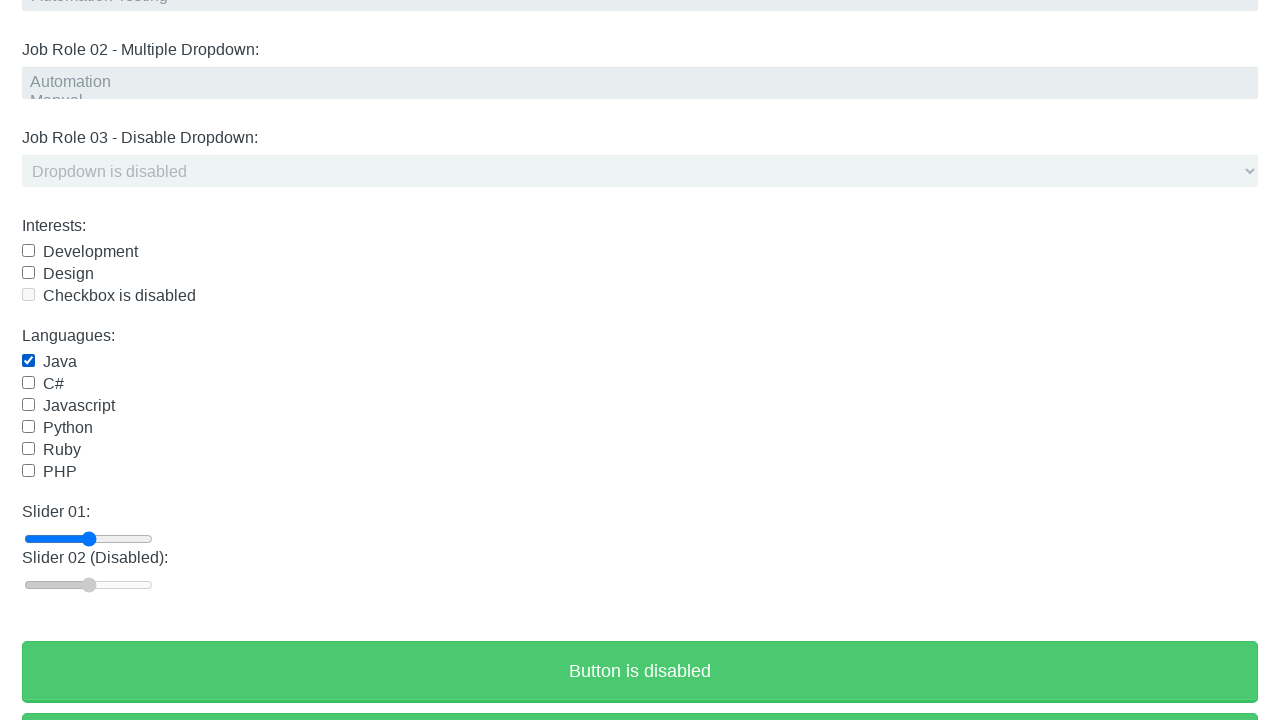

Clicked the Java checkbox again to deselect it at (28, 361) on input#java
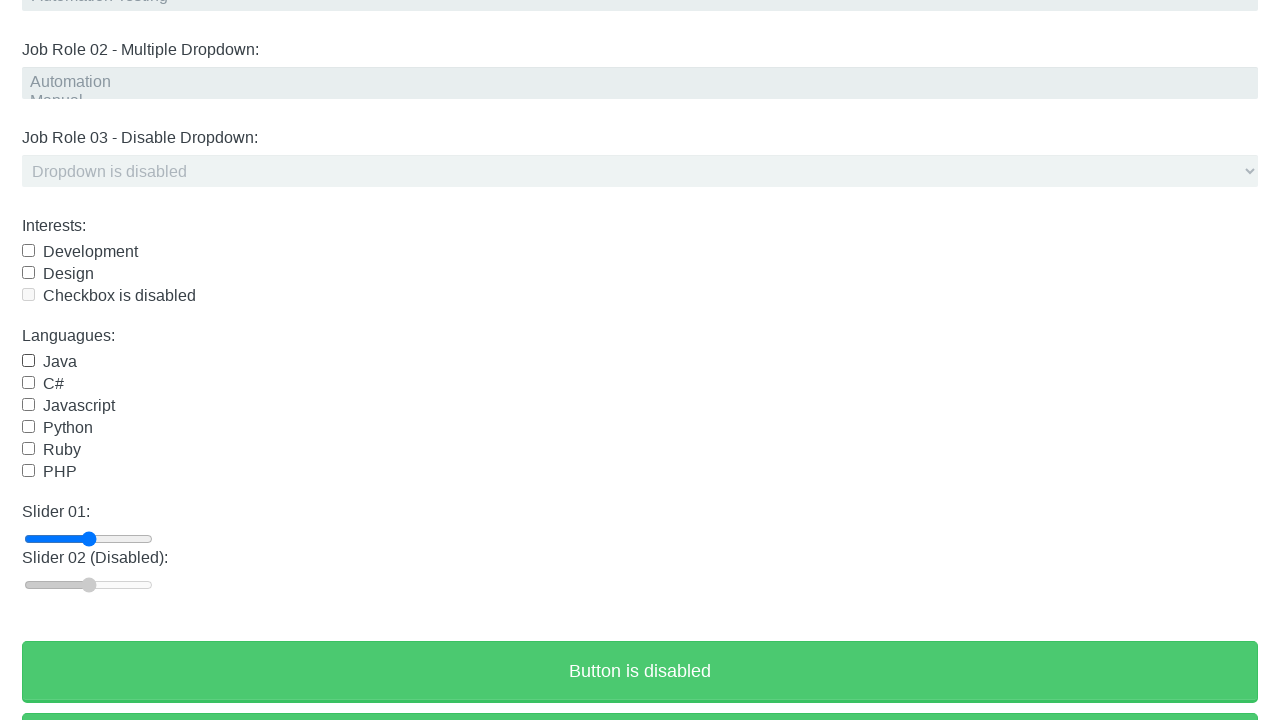

Verified Under 18 radio button is still checked
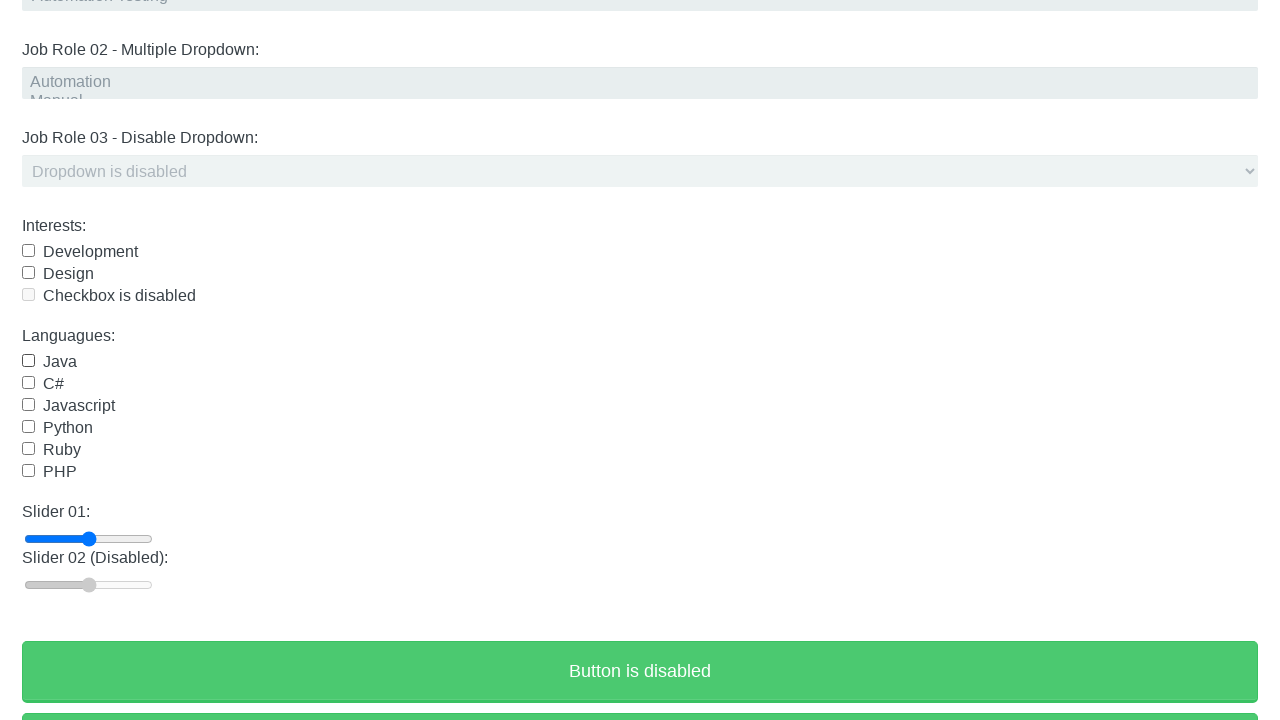

Verified Java checkbox is now deselected
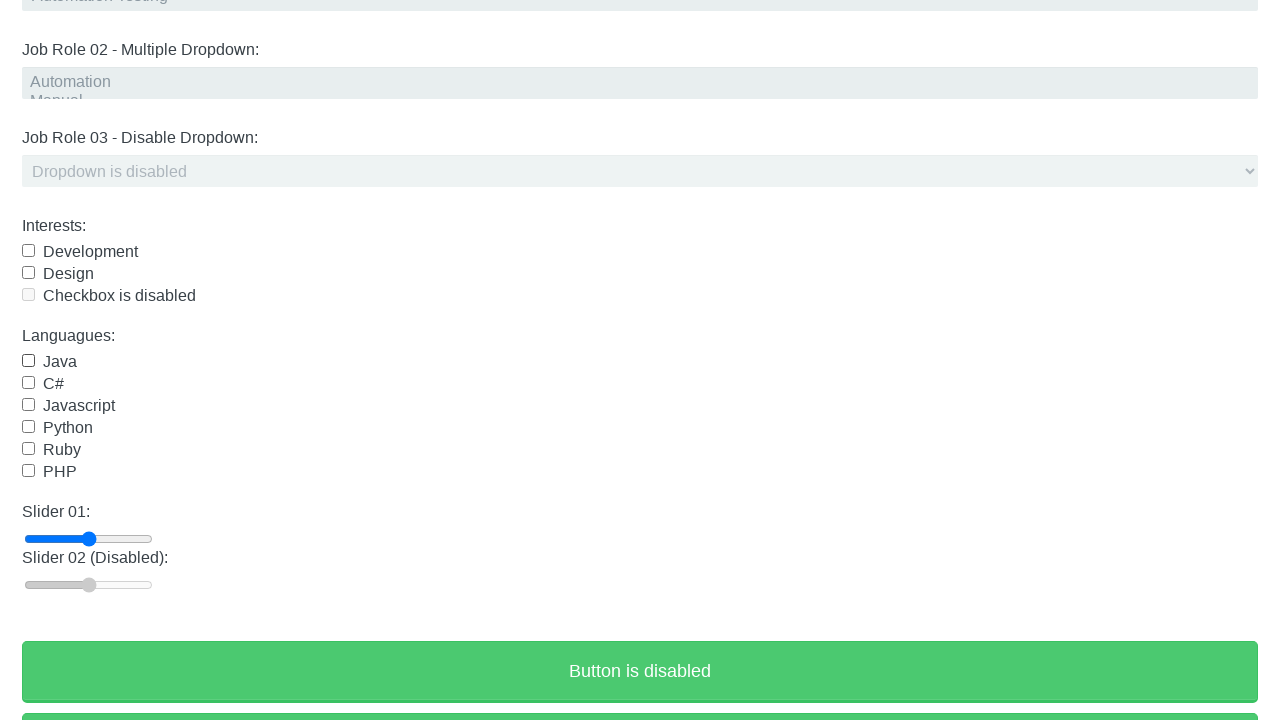

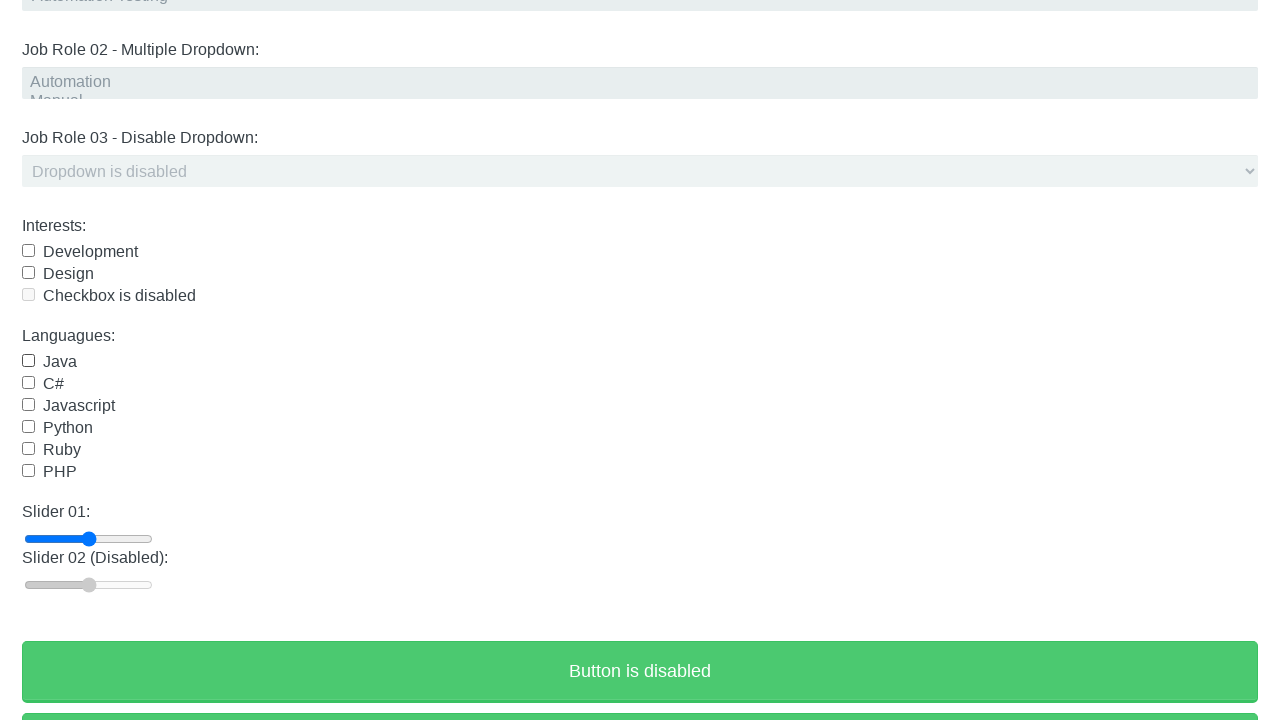